Navigates to a drag and drop demo page and scrolls to the bottom of the page

Starting URL: https://qadraganddrop.ccbp.tech/

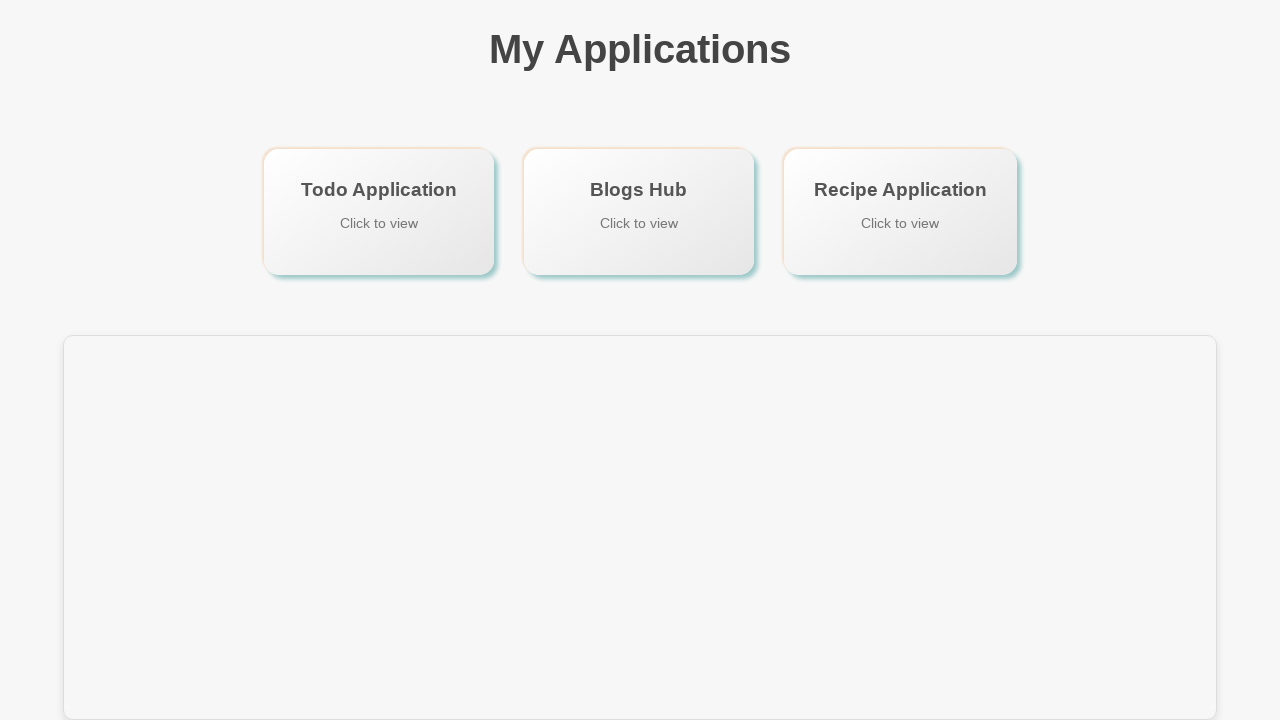

Navigated to drag and drop demo page
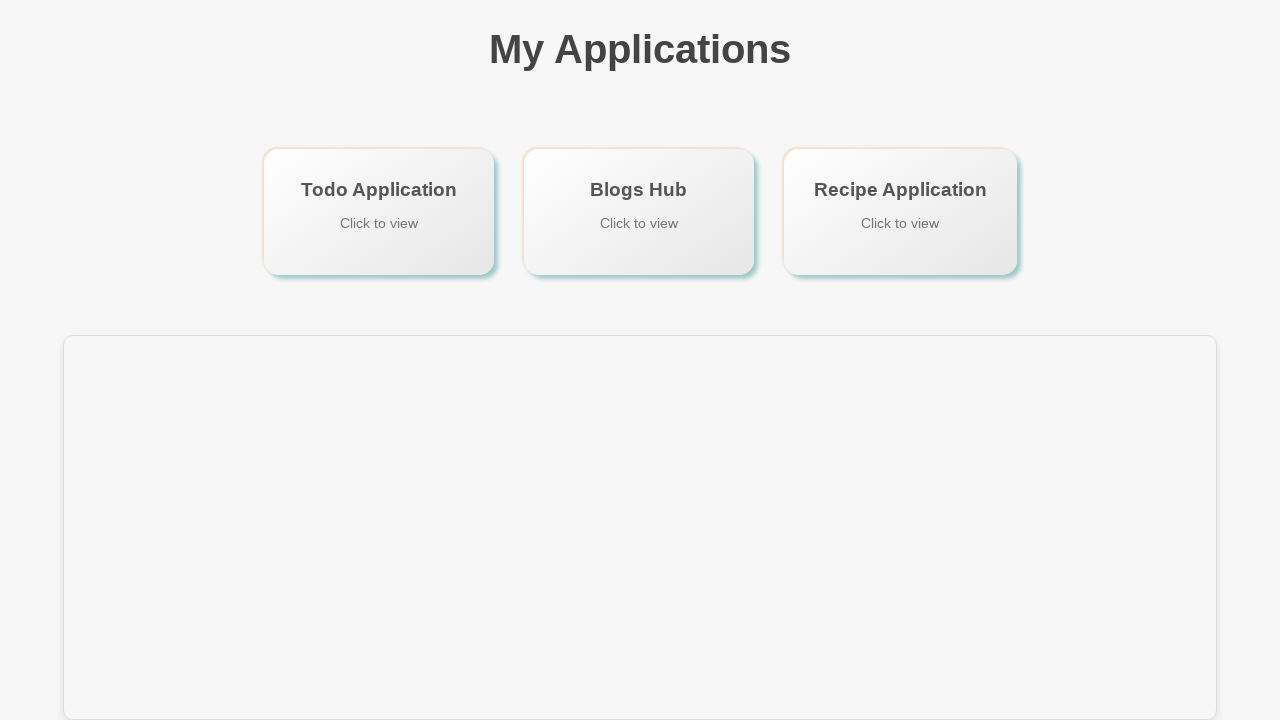

Scrolled to the bottom of the page
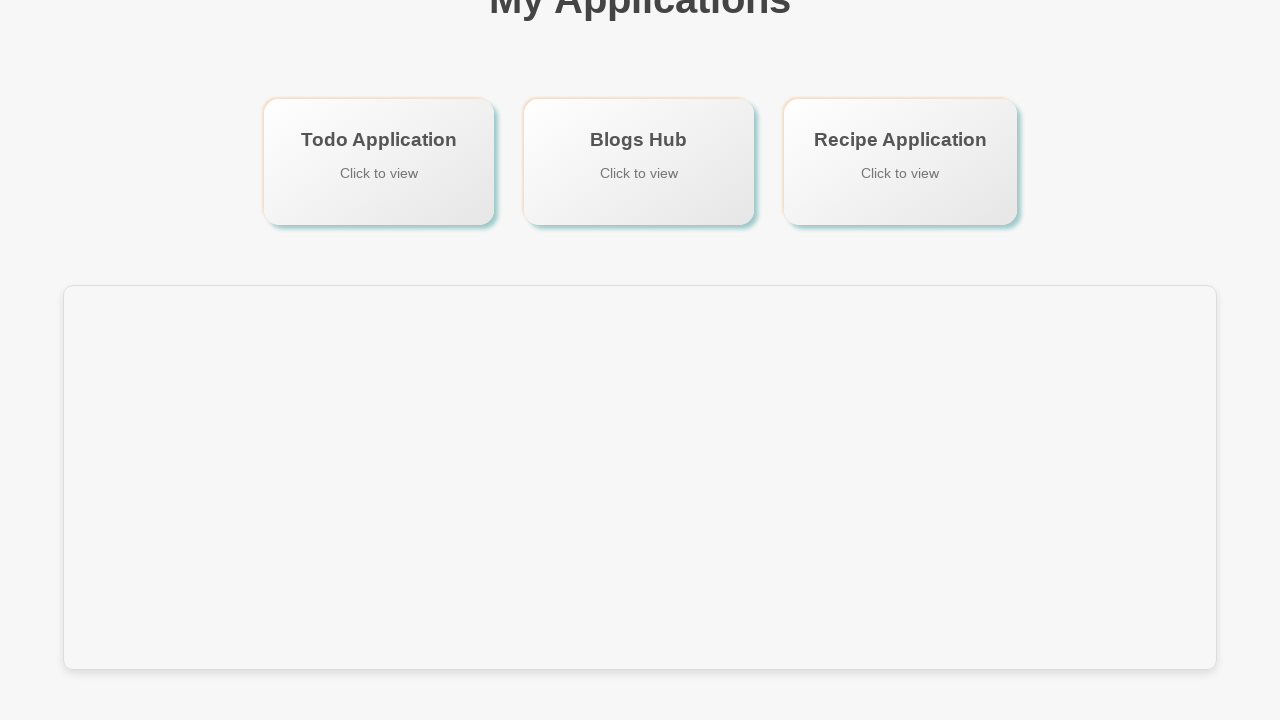

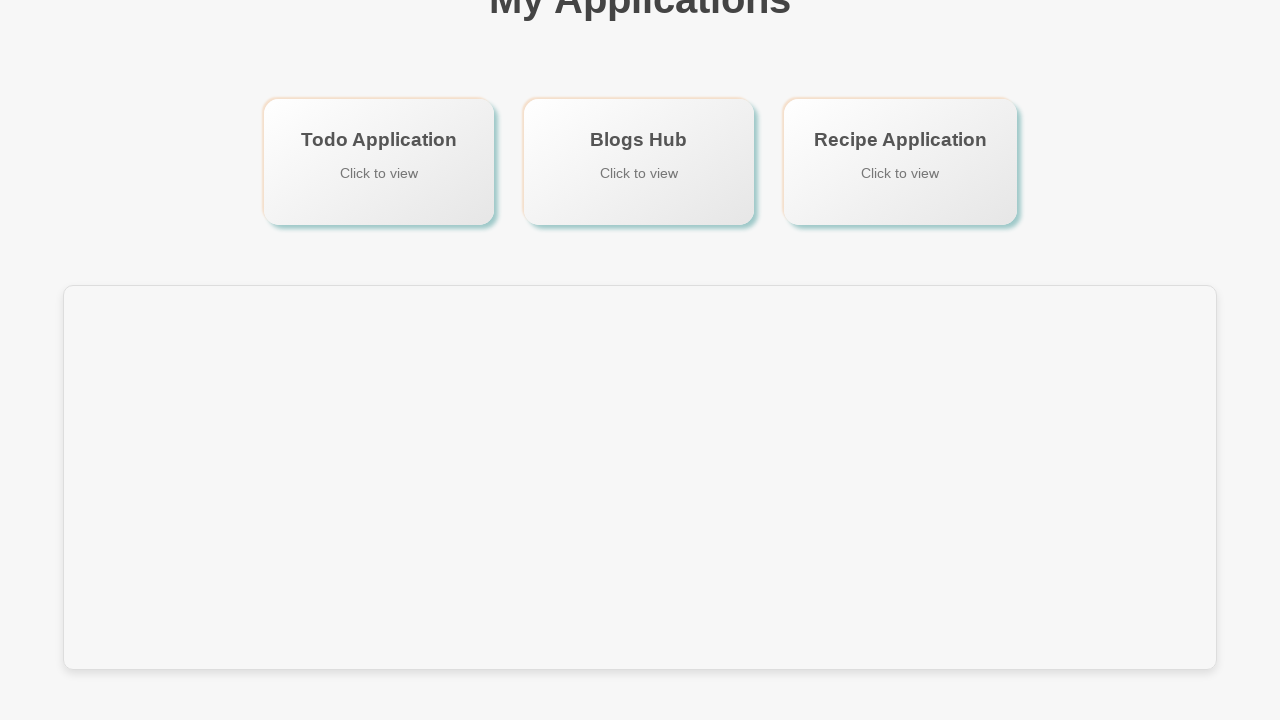